Tests filtering to display only active (non-completed) todo items

Starting URL: https://demo.playwright.dev/todomvc

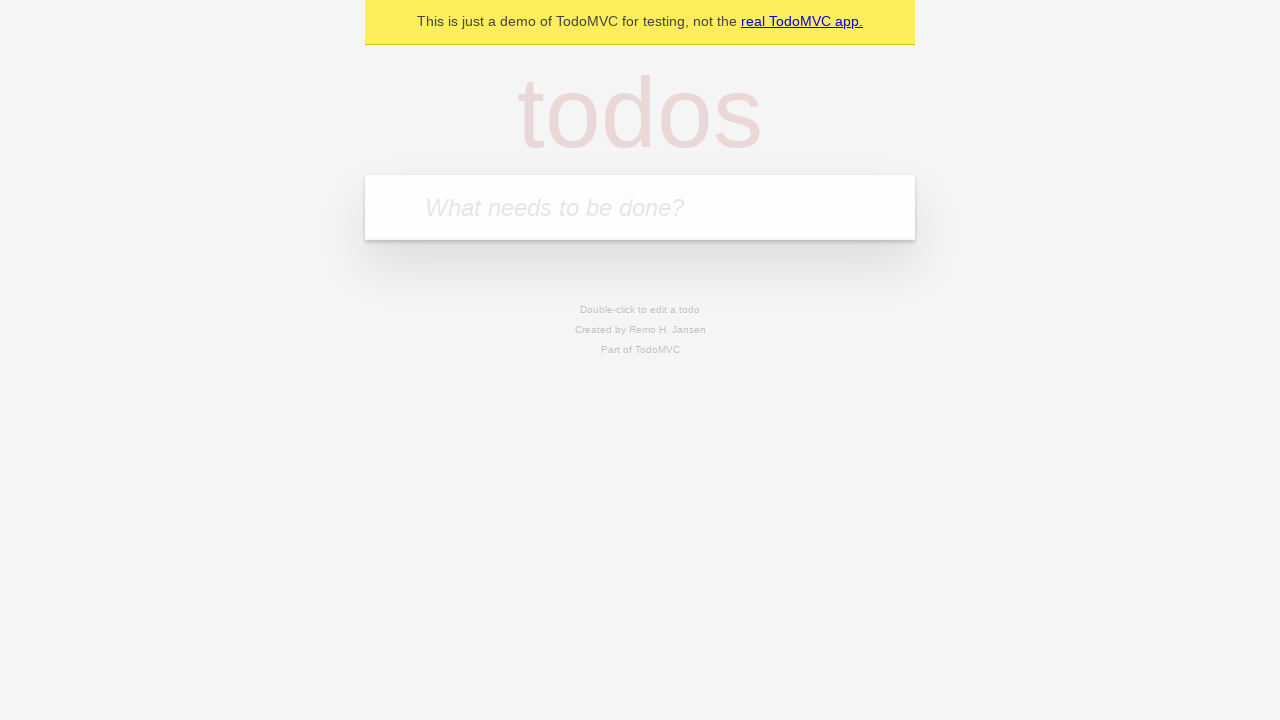

Filled todo input with 'buy some cheese' on internal:attr=[placeholder="What needs to be done?"i]
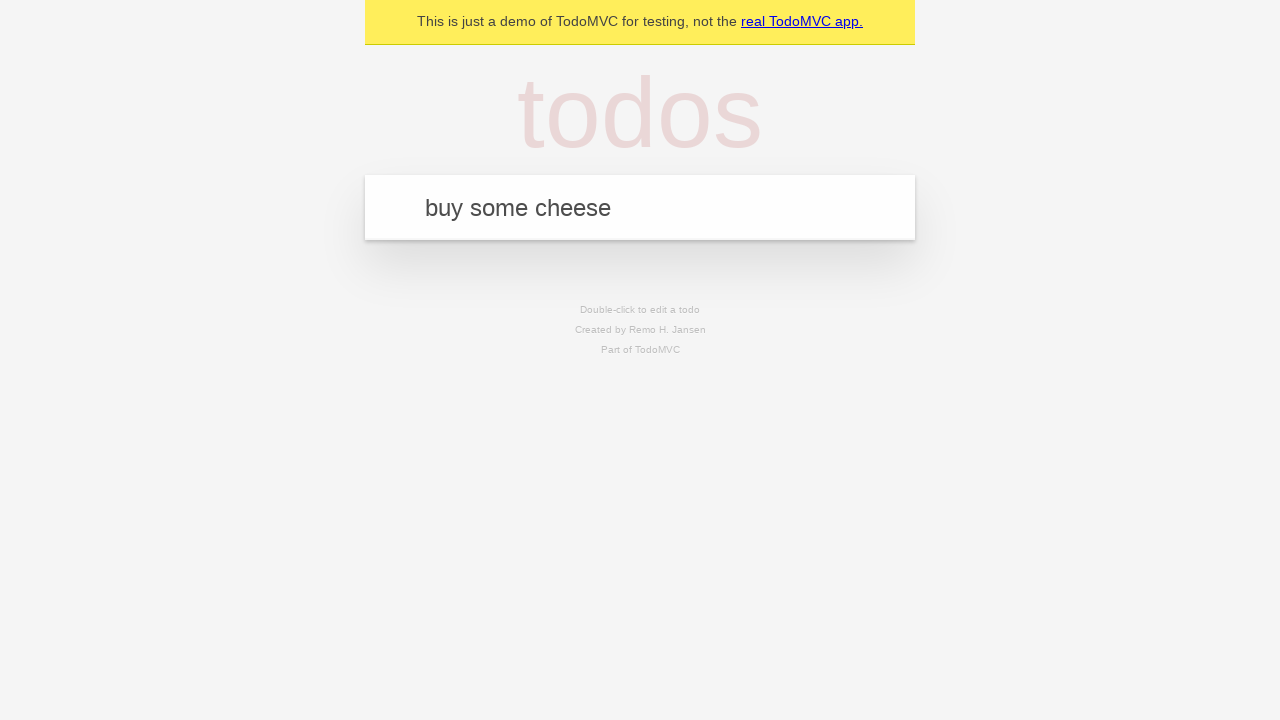

Pressed Enter to add 'buy some cheese' todo on internal:attr=[placeholder="What needs to be done?"i]
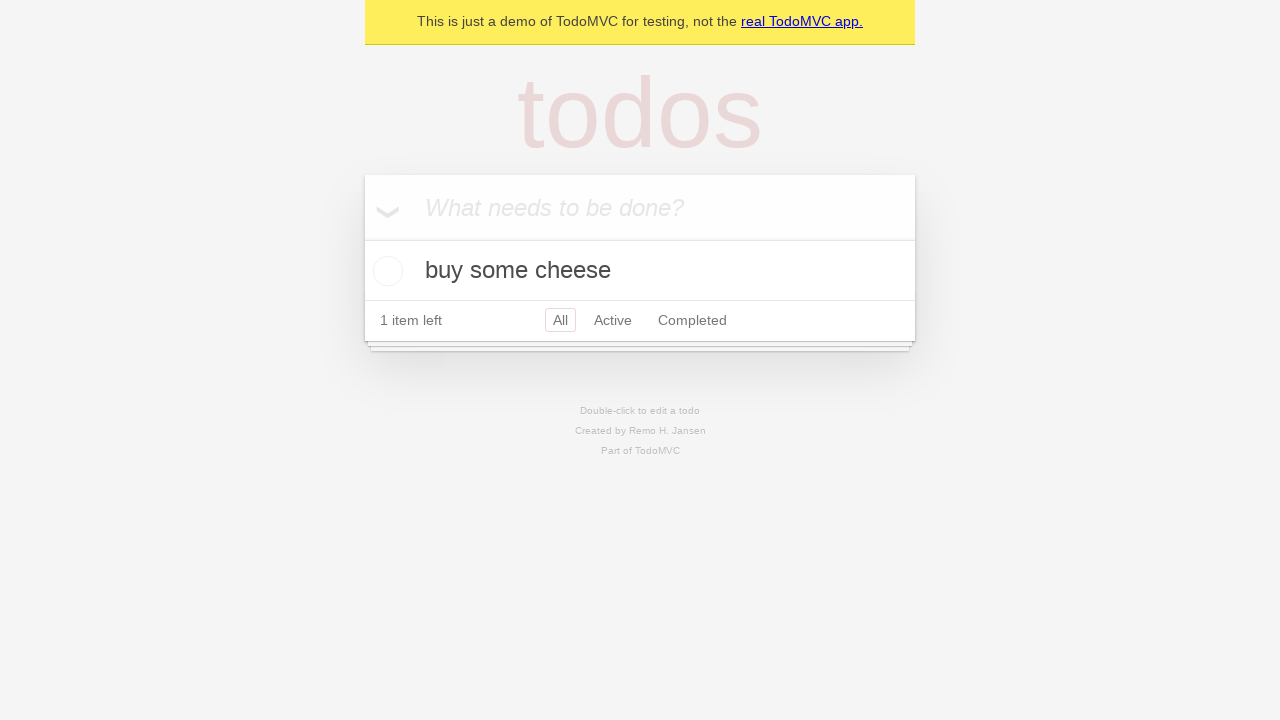

Filled todo input with 'feed the cat' on internal:attr=[placeholder="What needs to be done?"i]
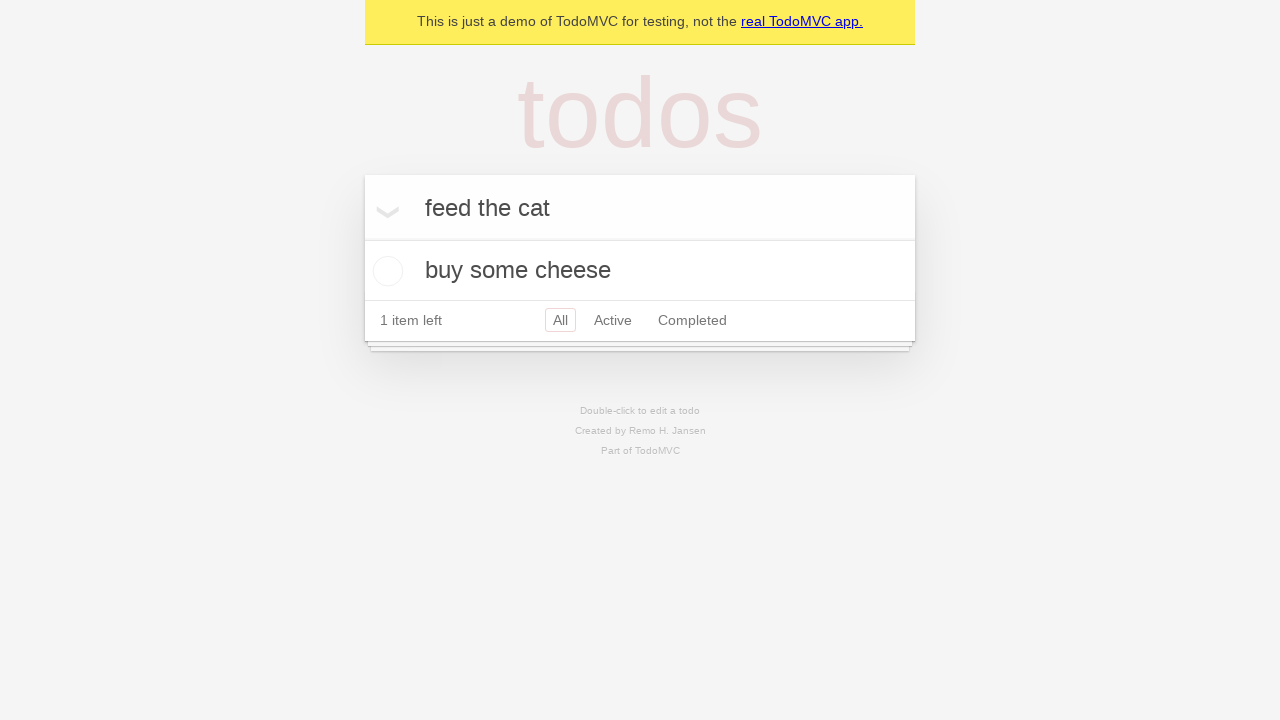

Pressed Enter to add 'feed the cat' todo on internal:attr=[placeholder="What needs to be done?"i]
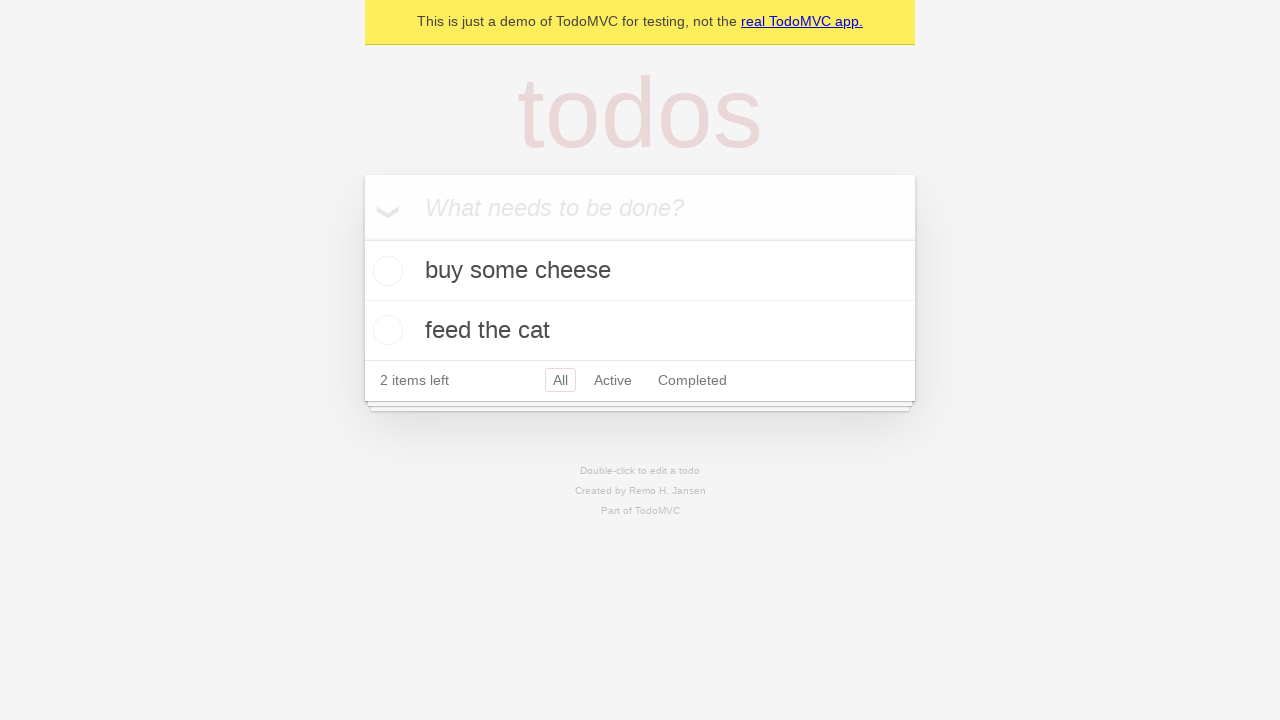

Filled todo input with 'book a doctors appointment' on internal:attr=[placeholder="What needs to be done?"i]
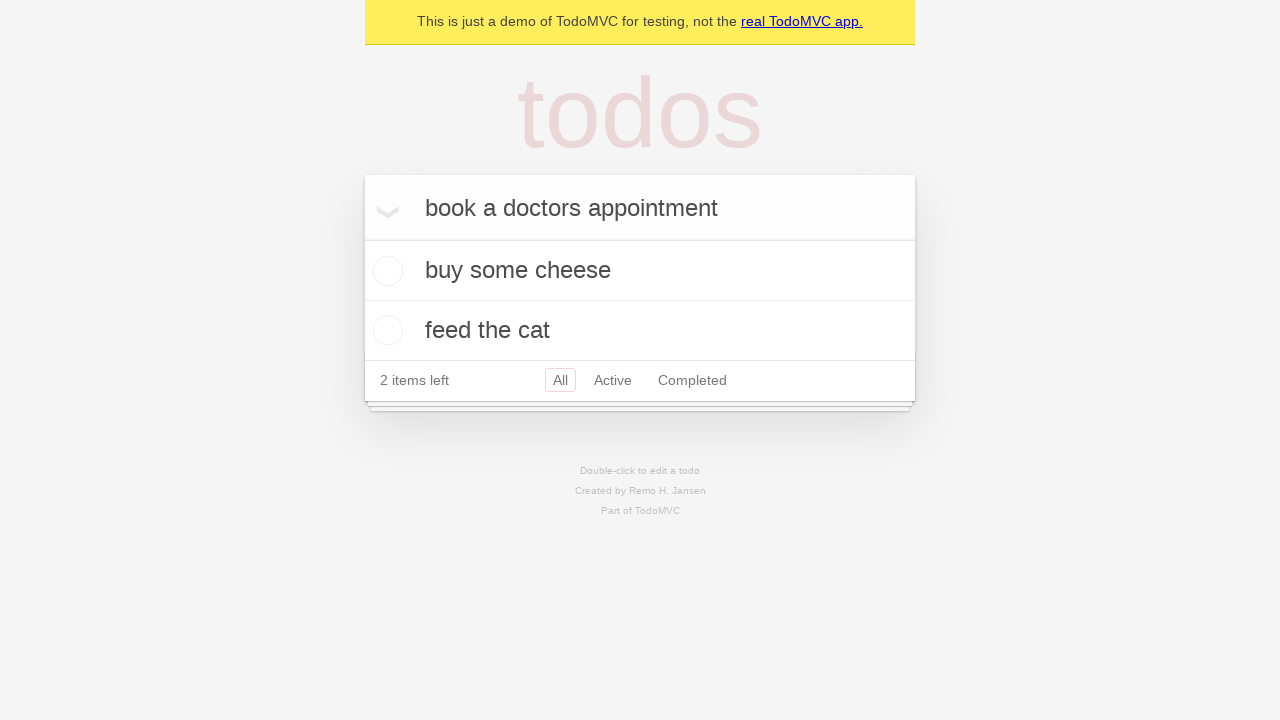

Pressed Enter to add 'book a doctors appointment' todo on internal:attr=[placeholder="What needs to be done?"i]
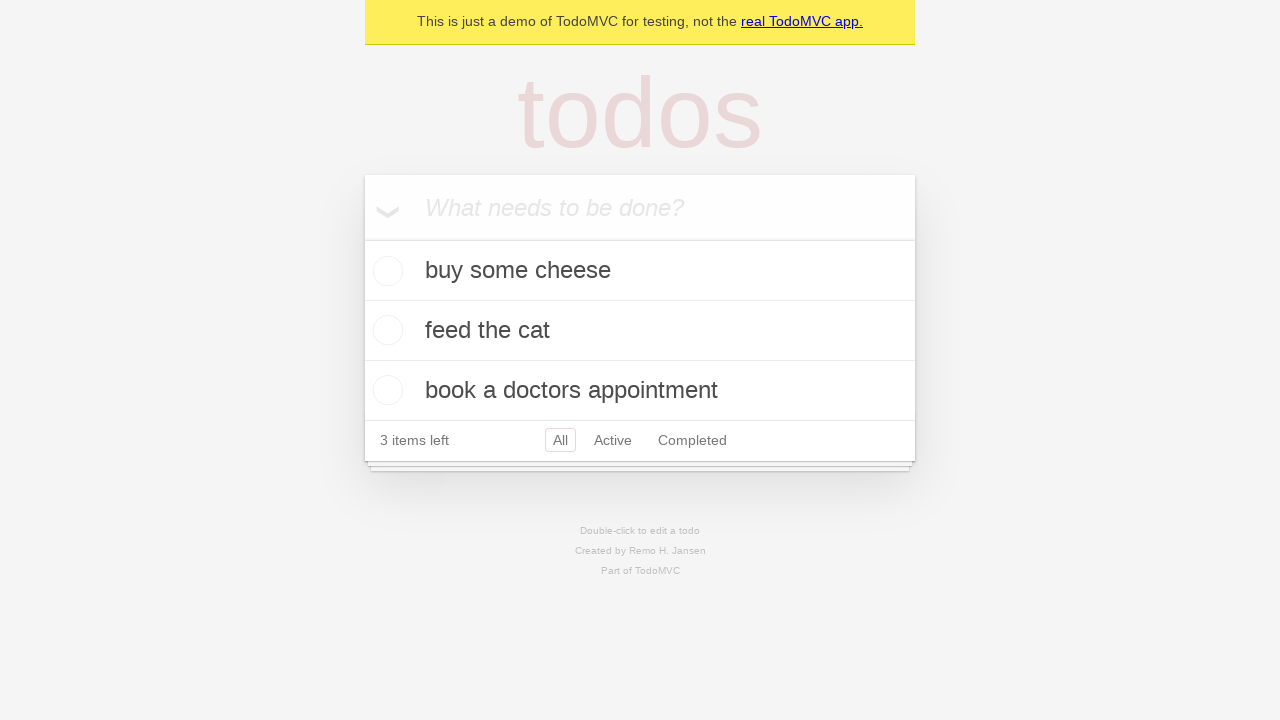

Checked the second todo item 'feed the cat' at (385, 330) on [data-testid='todo-item'] >> nth=1 >> internal:role=checkbox
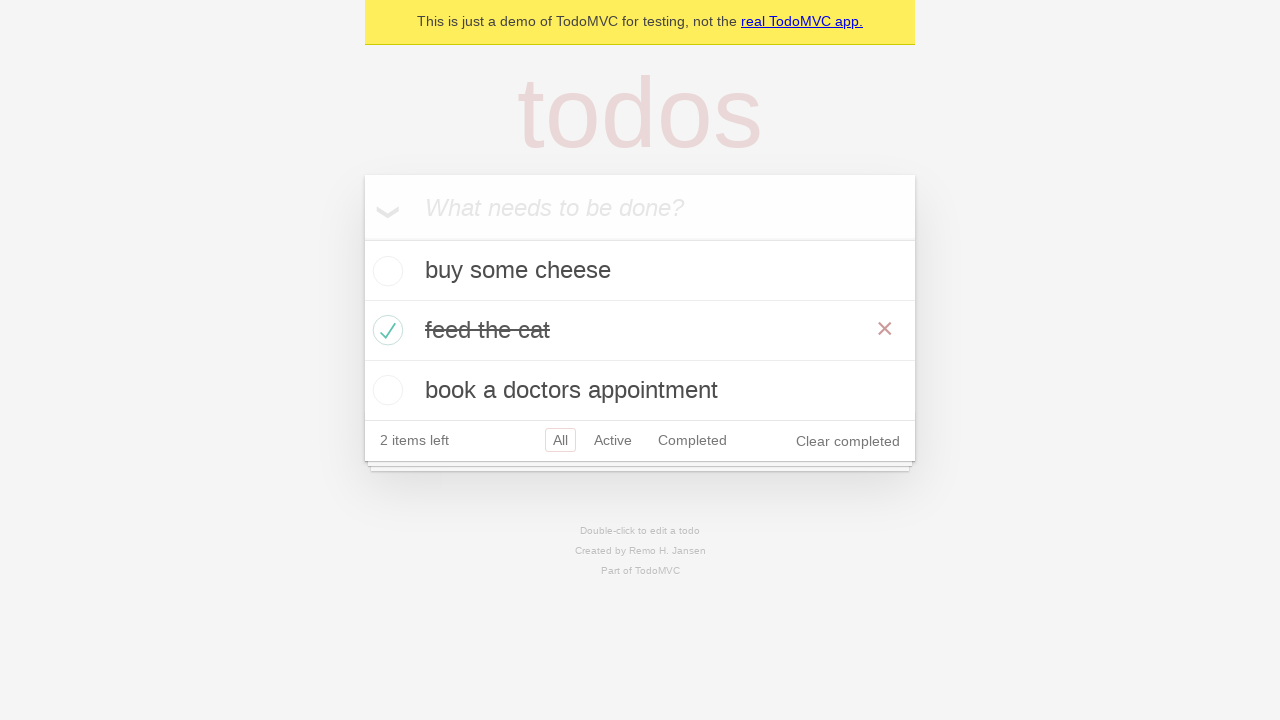

Clicked Active filter to display only non-completed todos at (613, 440) on internal:role=link[name="Active"i]
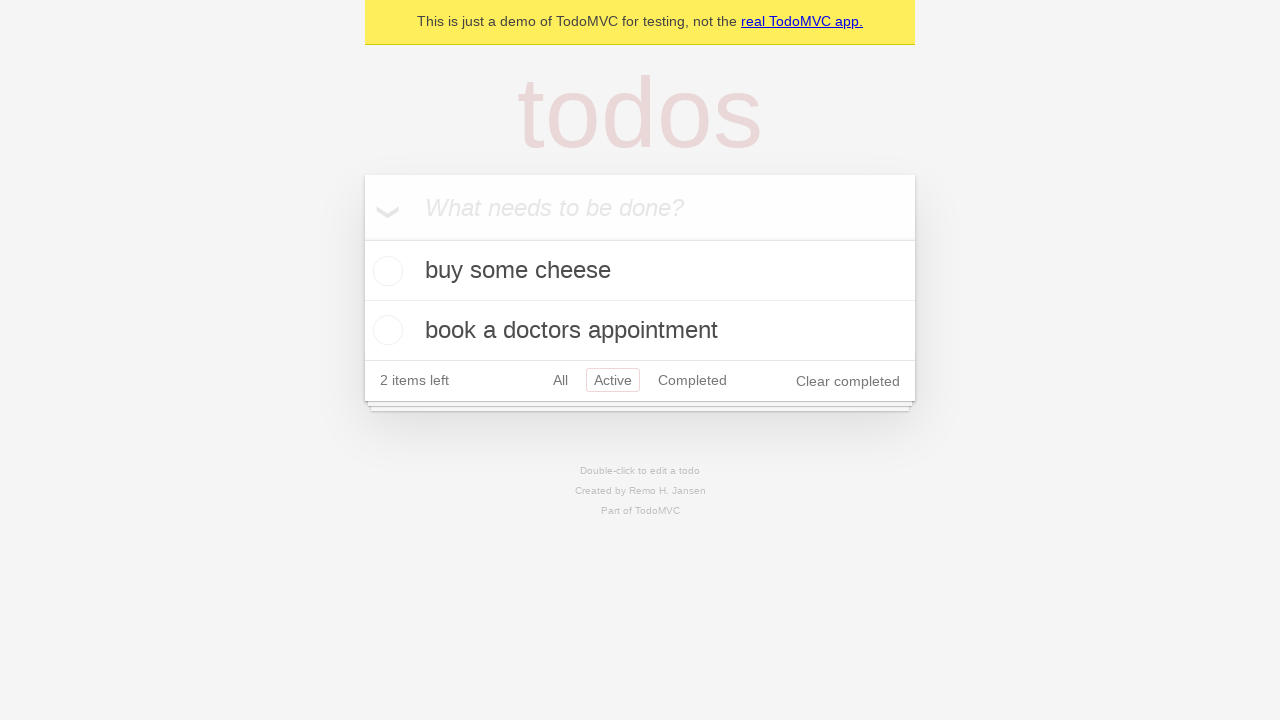

Waited for Active filter to apply
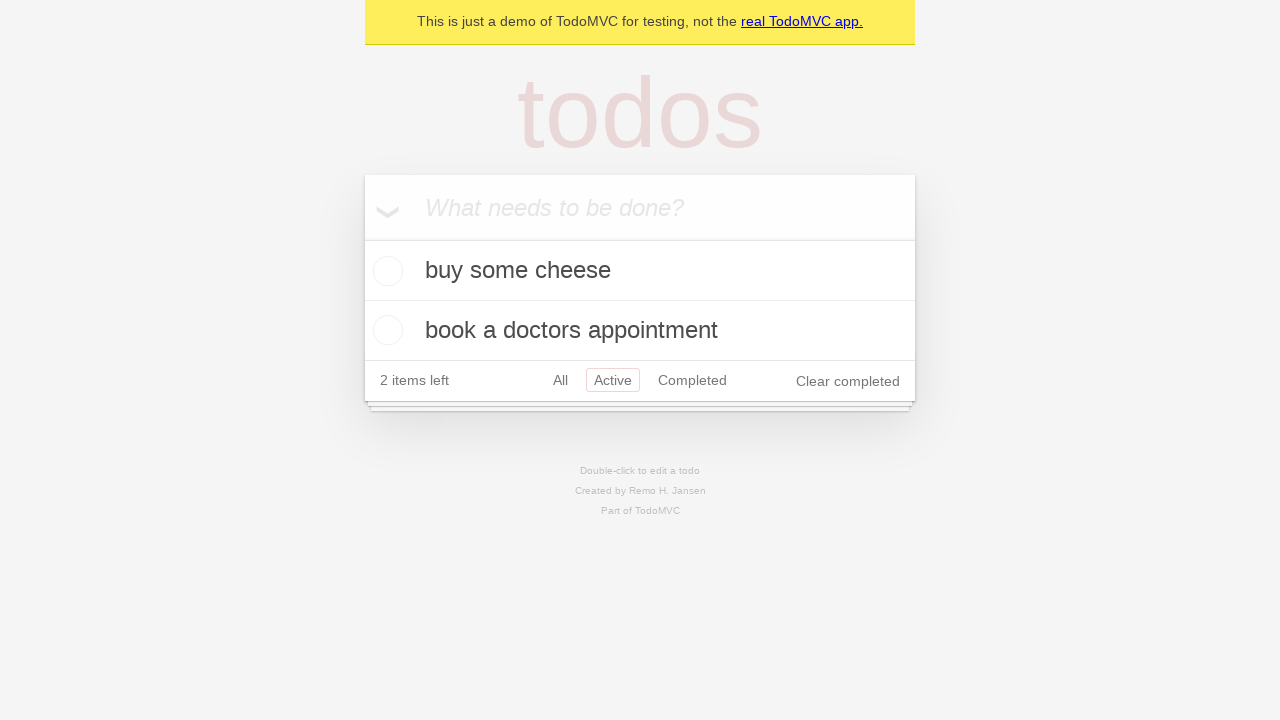

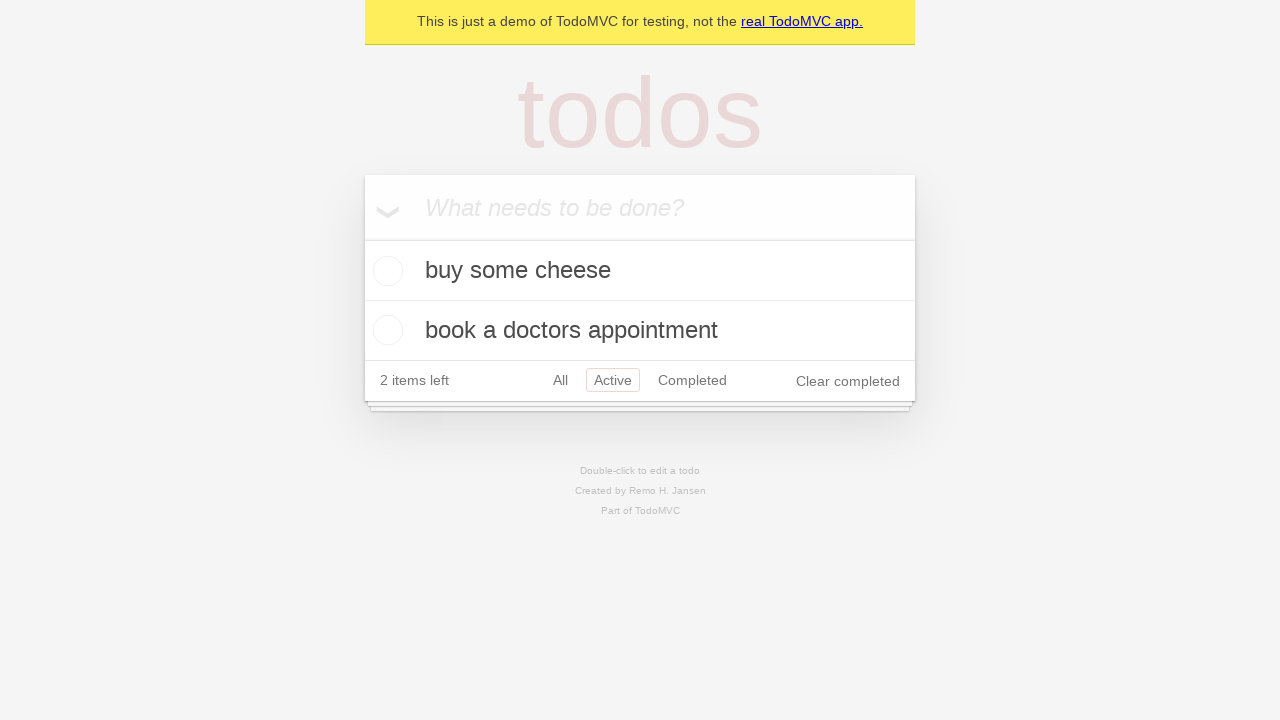